Tests Place Order modal elements with a product in cart - verifies modal opens, total shows product price, fields are empty, and buttons display correctly

Starting URL: https://www.demoblaze.com/index.html

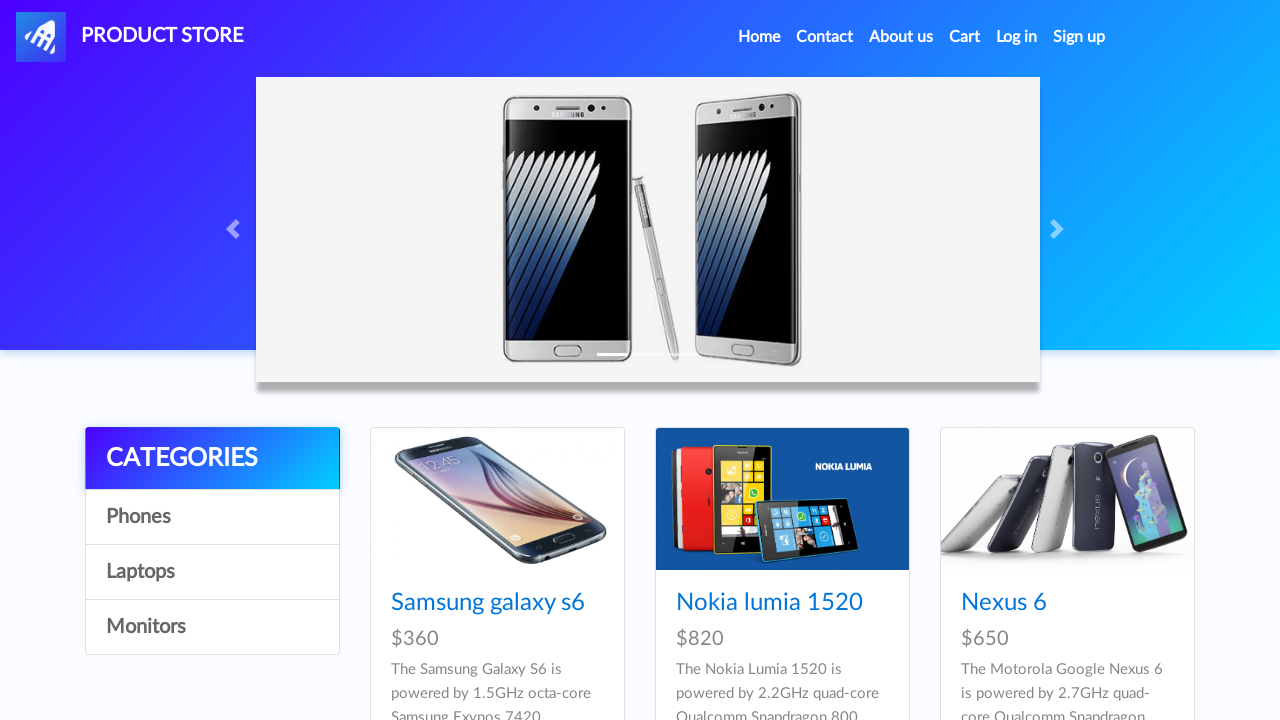

Clicked on Samsung Galaxy S6 product at (488, 603) on a:has-text('Samsung galaxy s6')
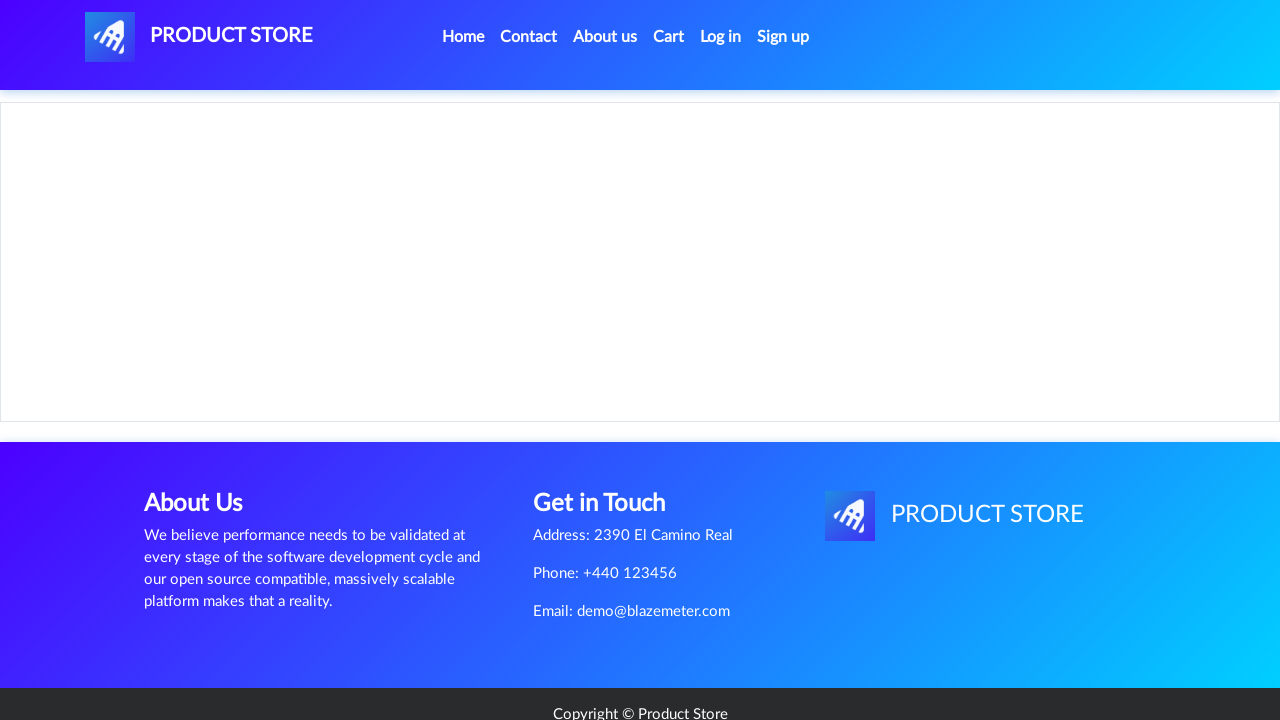

Product page loaded and Add to cart button appeared
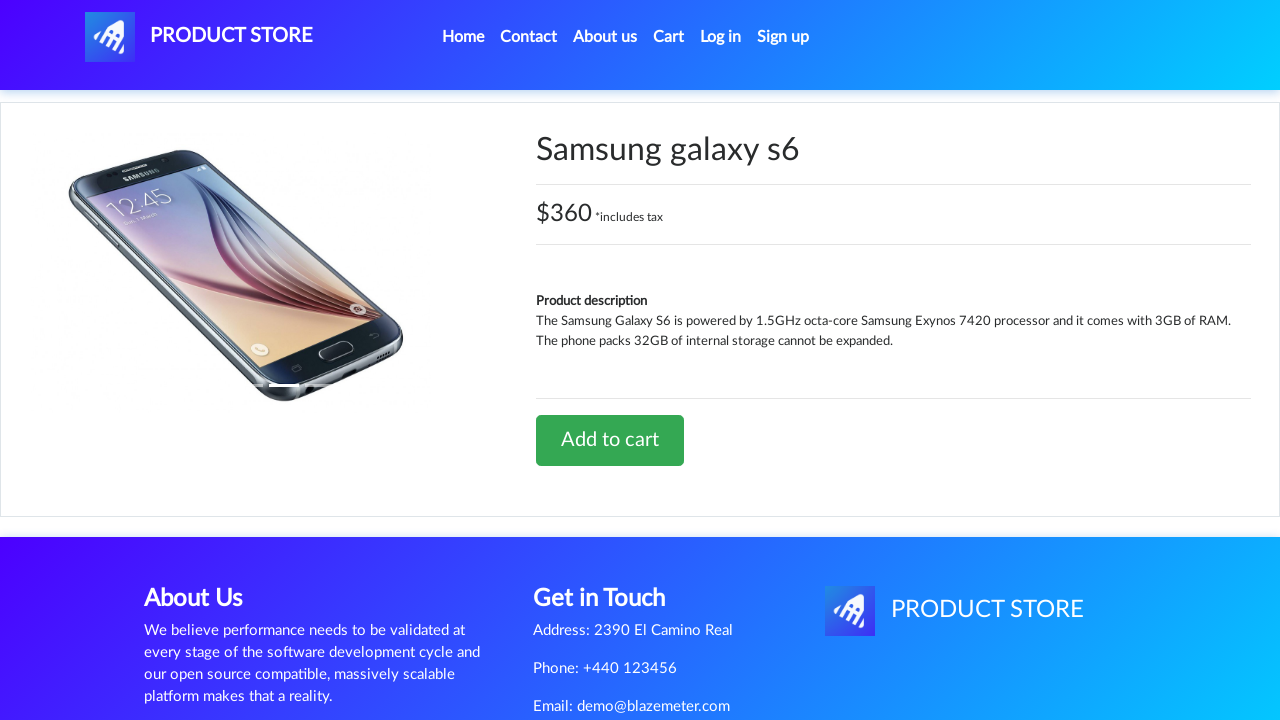

Clicked Add to cart button at (610, 440) on a:has-text('Add to cart')
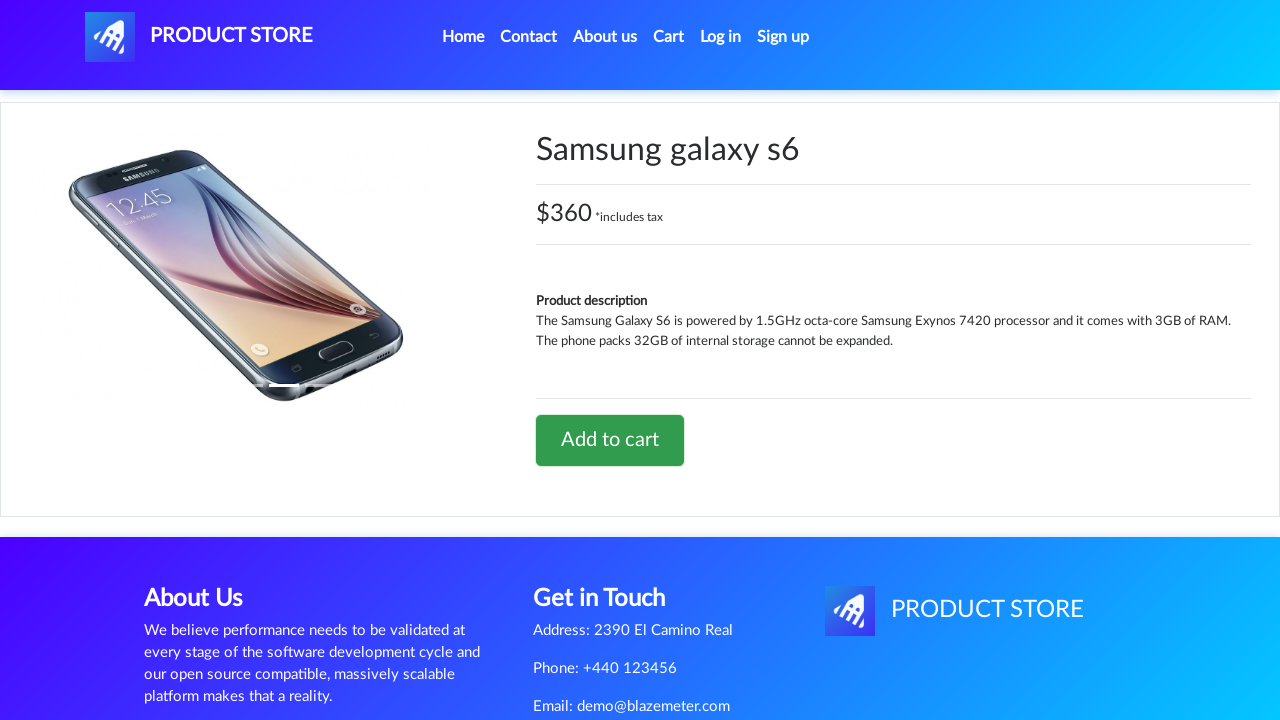

Alert dialog accepted and modal dismissed
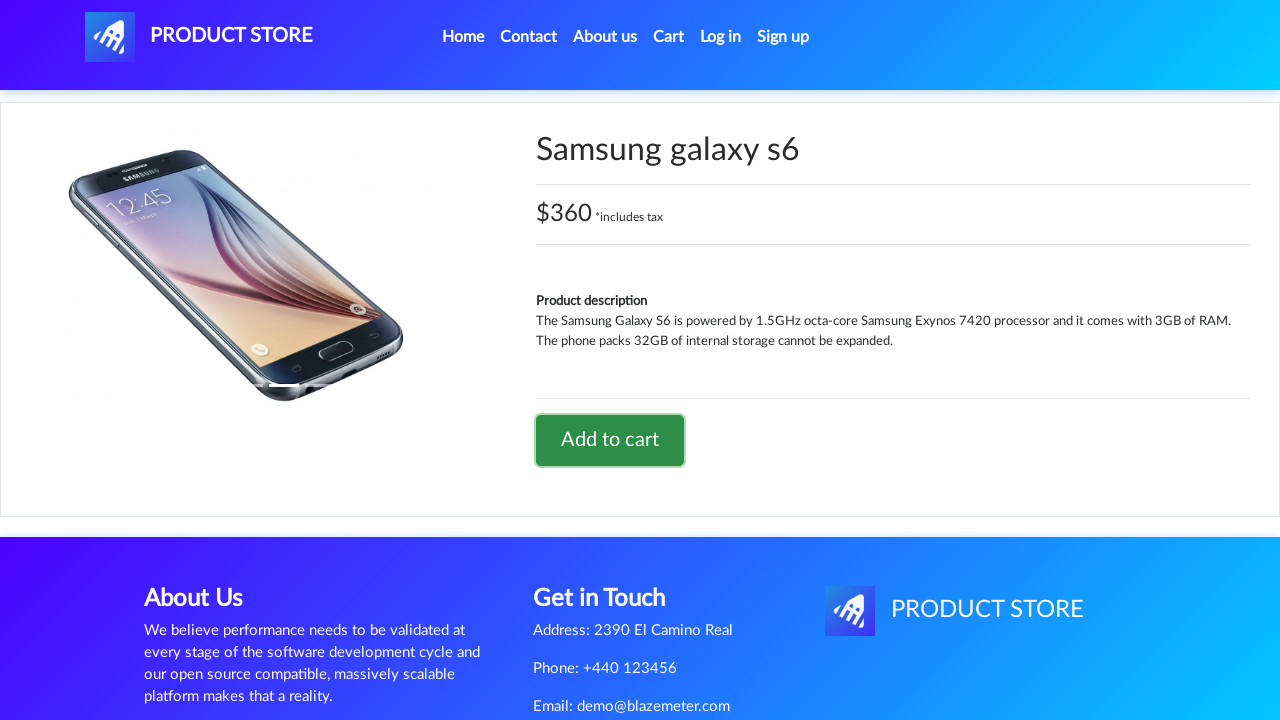

Clicked cart navigation link at (669, 37) on #cartur
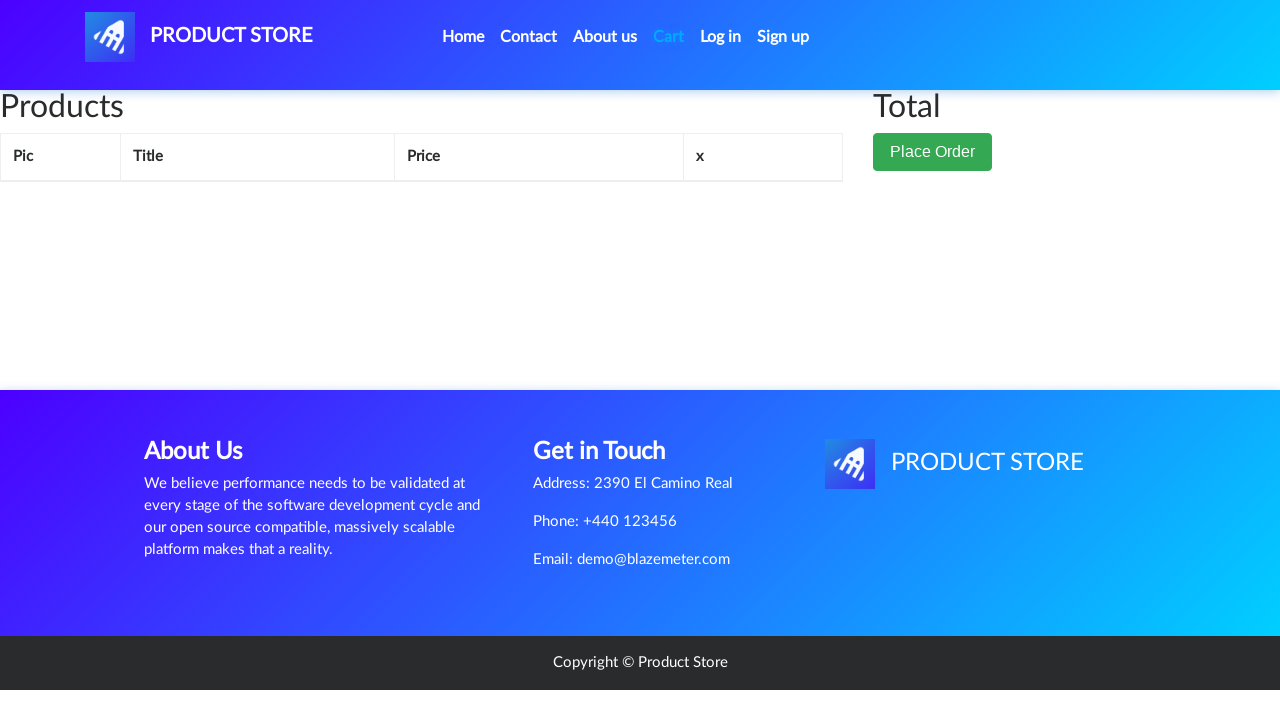

Cart page loaded
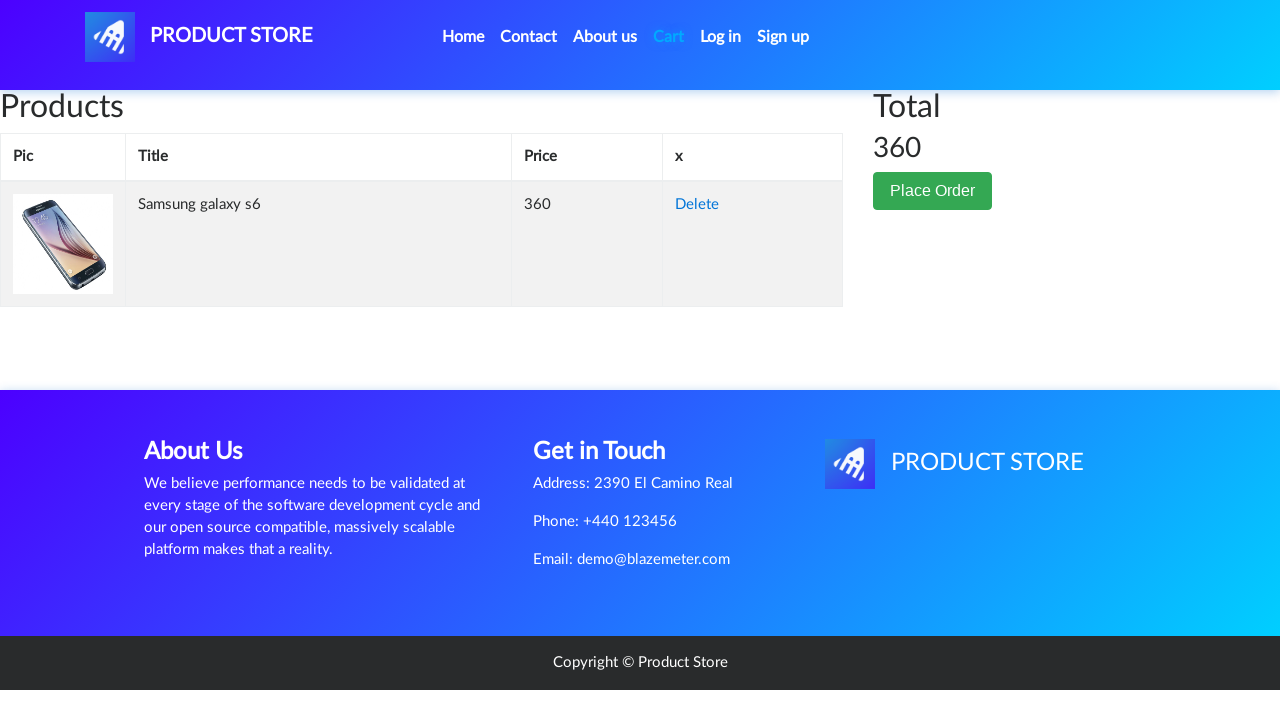

Clicked Place Order button at (933, 191) on button:has-text('Place Order')
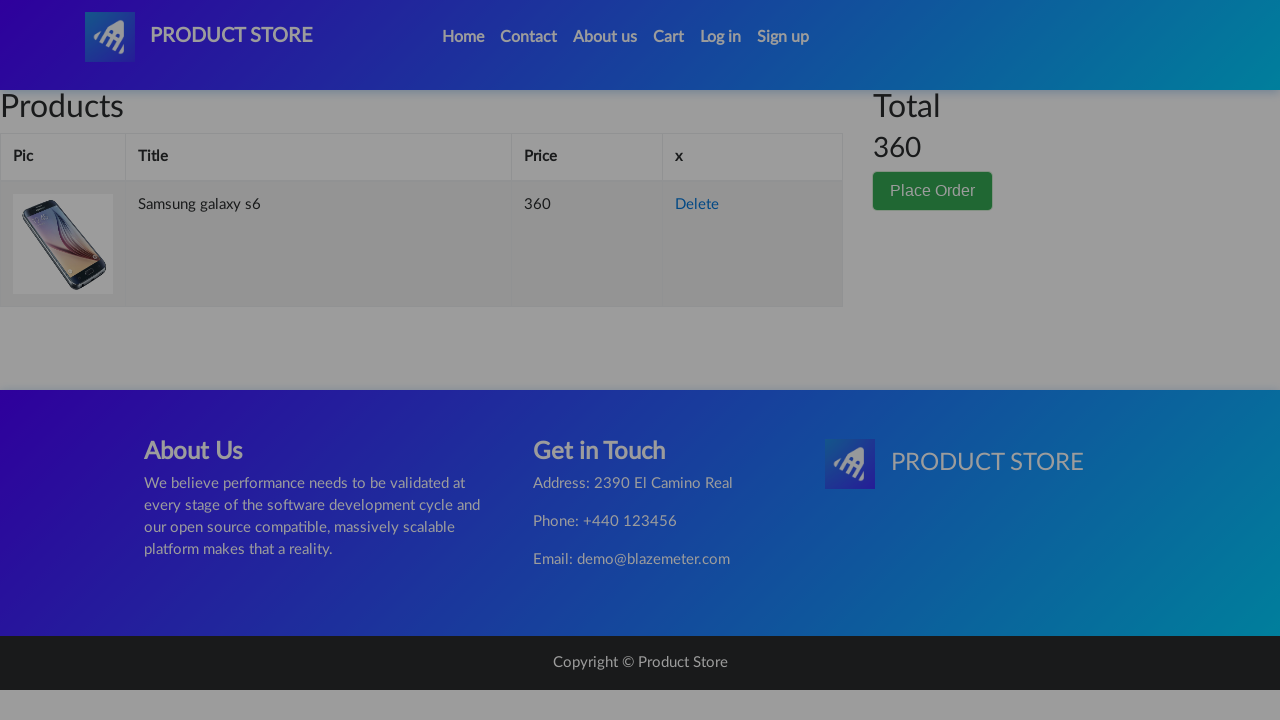

Place Order modal appeared
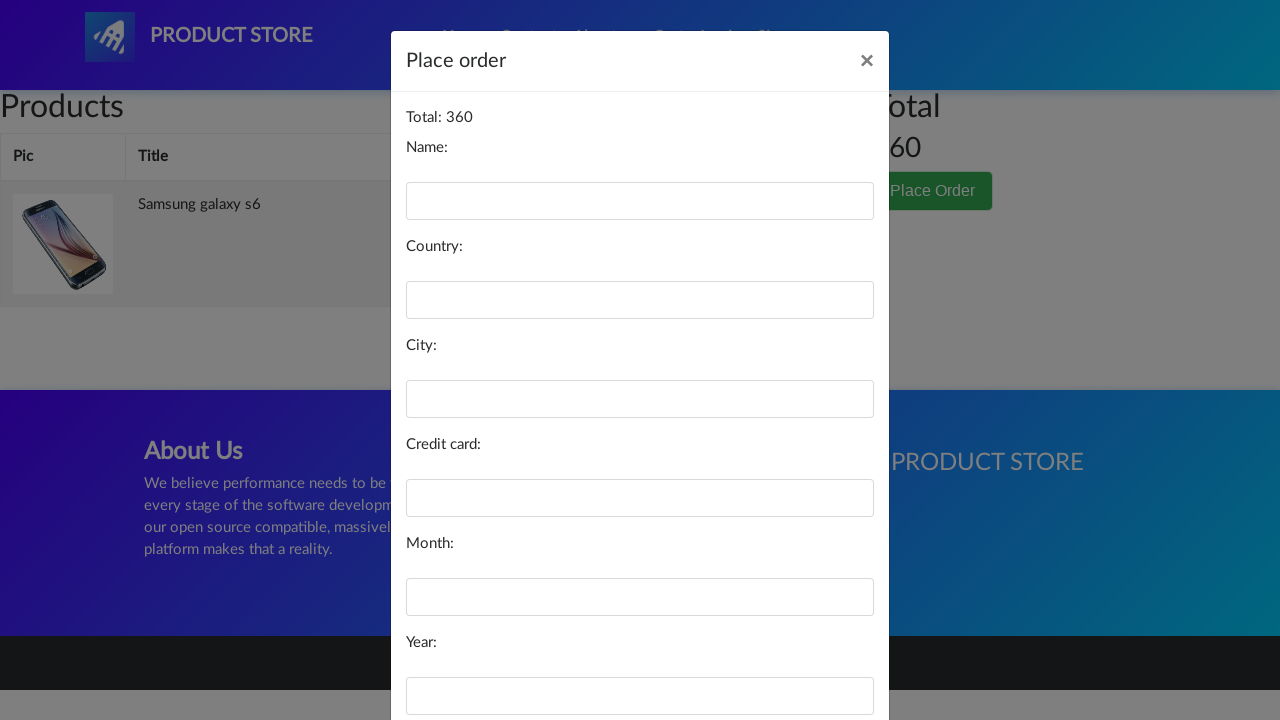

Modal verified: total price displays 360 (Samsung Galaxy S6 price)
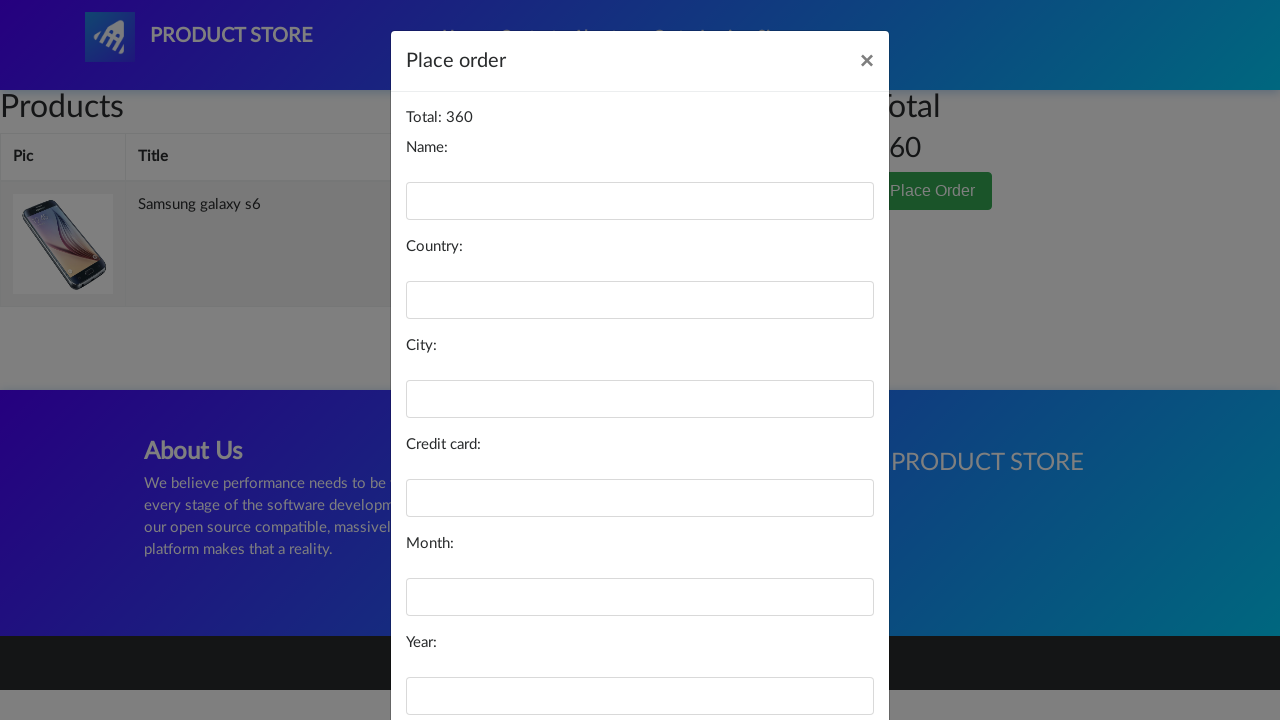

Clicked close button to dismiss modal at (867, 61) on #orderModal .close
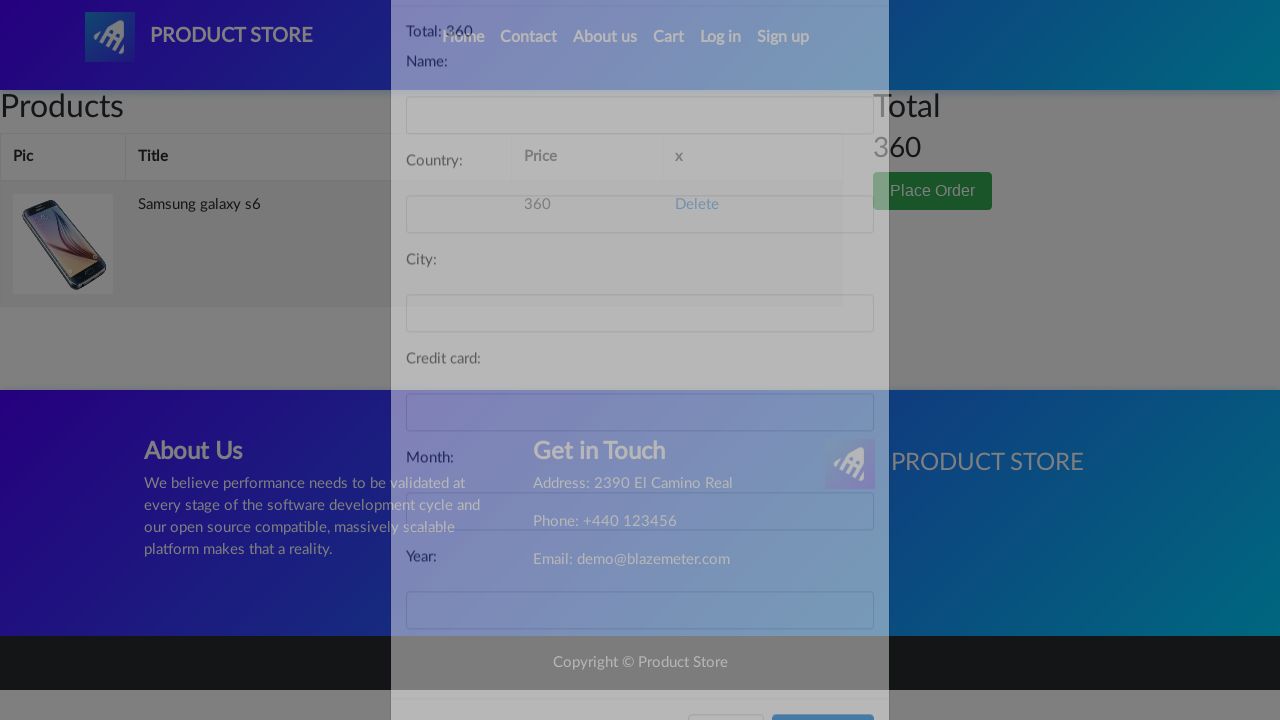

Clicked Delete to remove product from cart at (697, 205) on a:has-text('Delete')
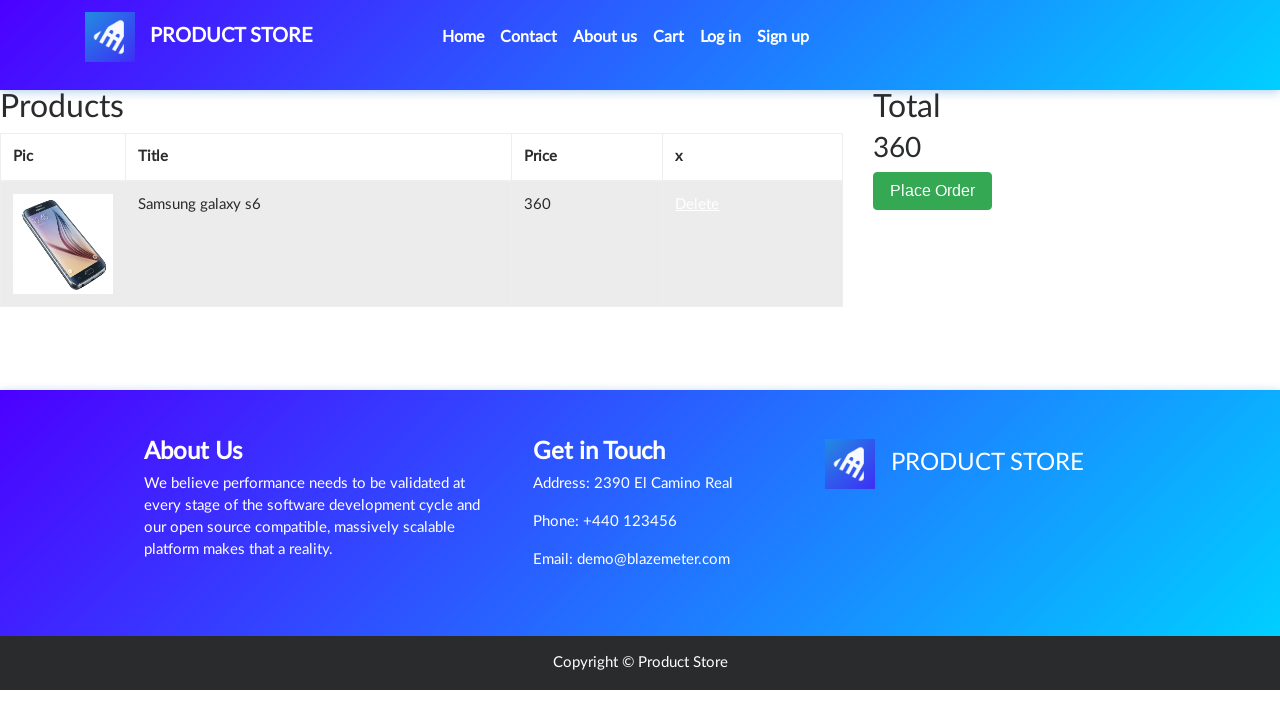

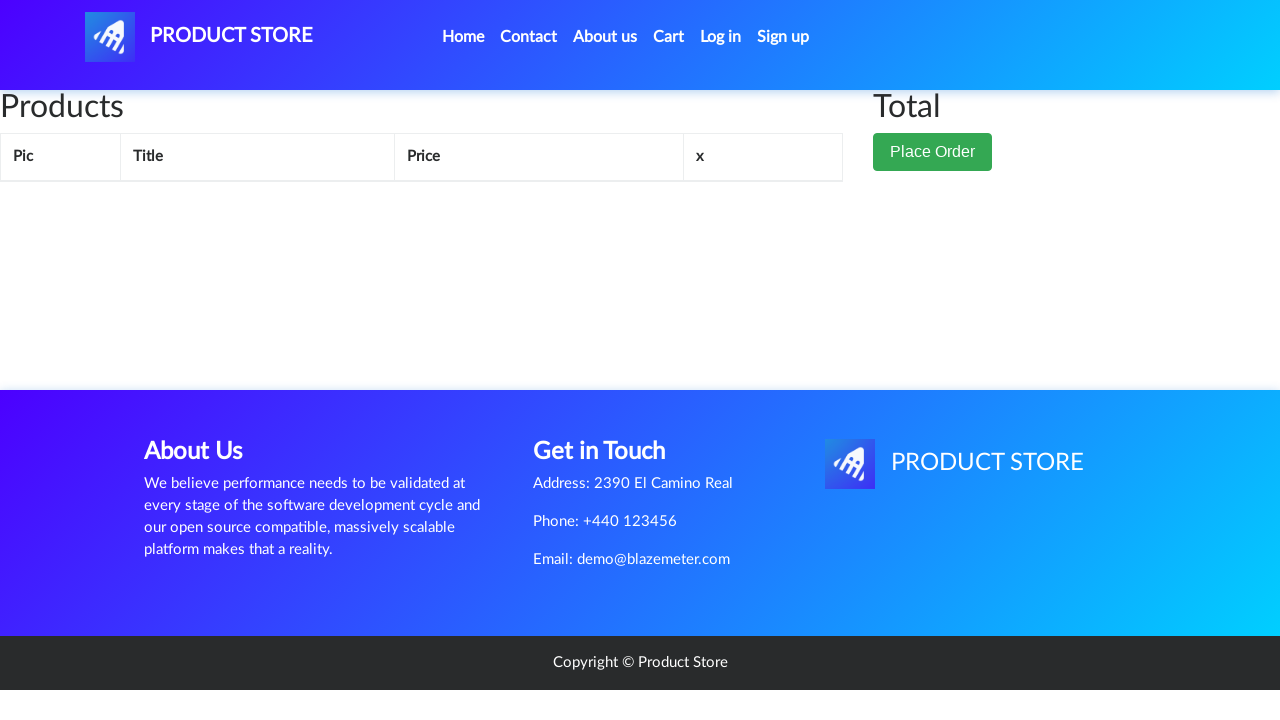